Tests that the Metalfar website homepage loads successfully by navigating to the main page and verifying it loads.

Starting URL: https://www.metalfar.com/

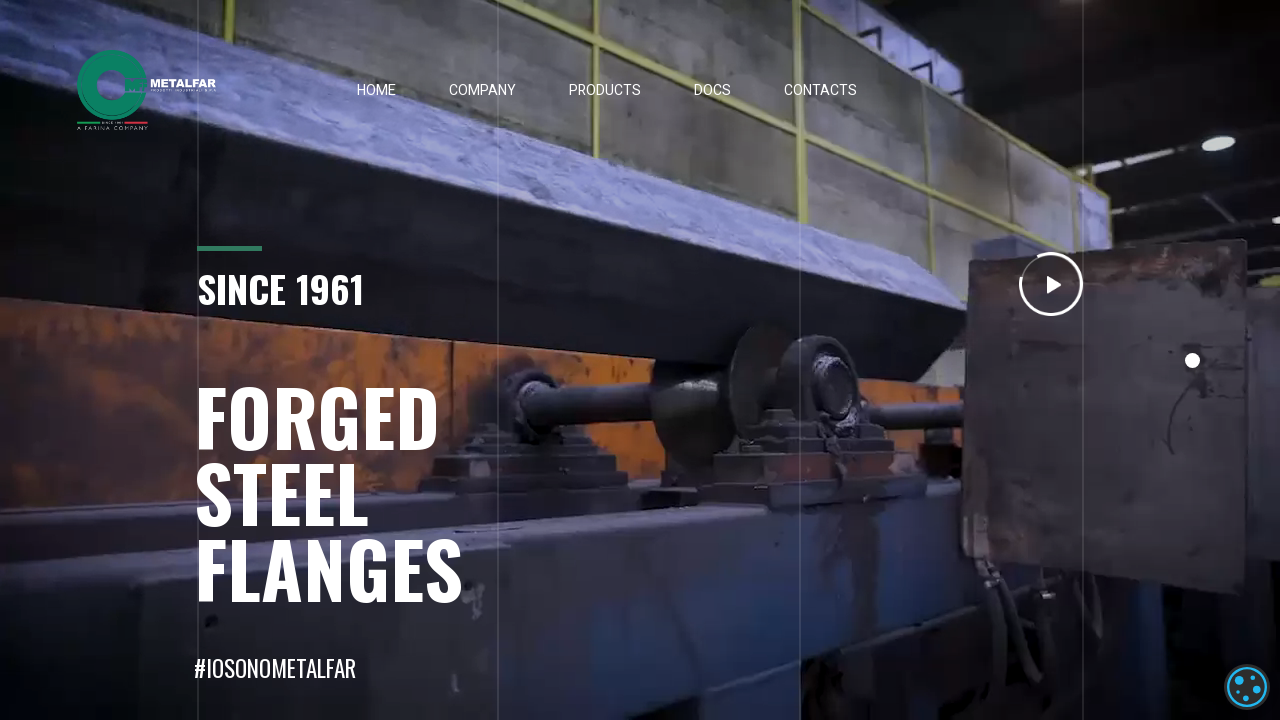

Waited for page to reach domcontentloaded state
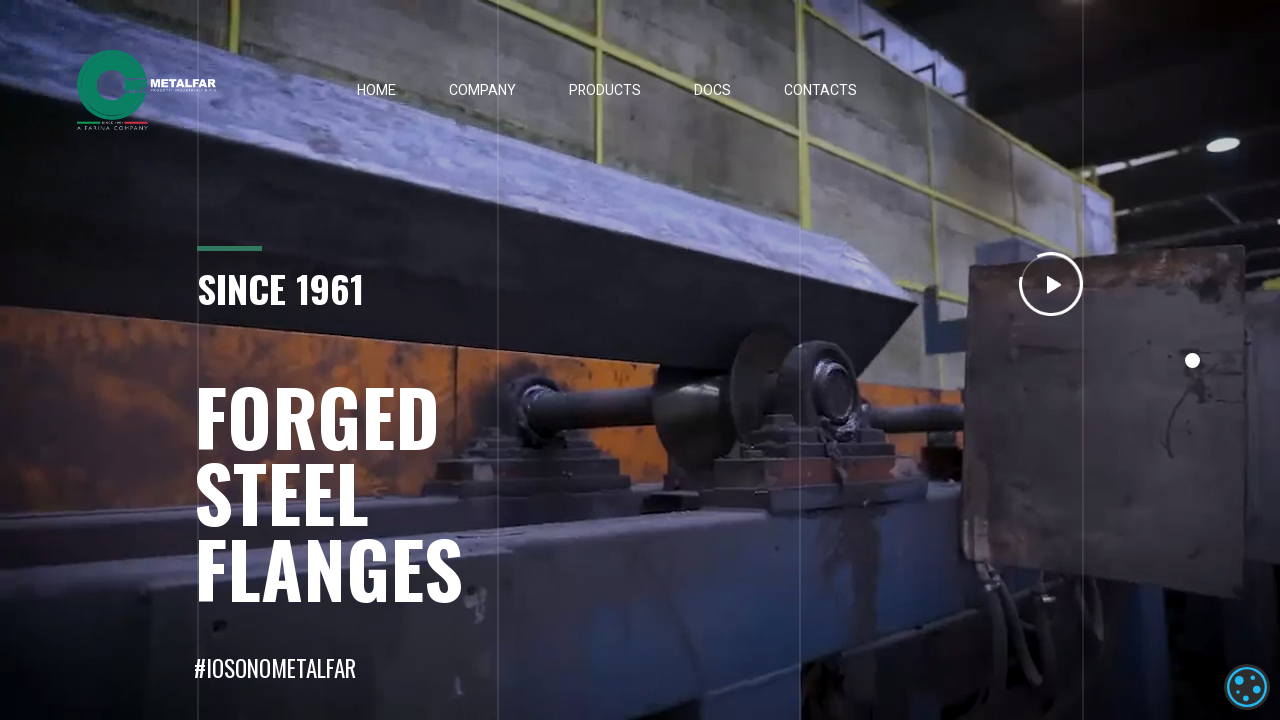

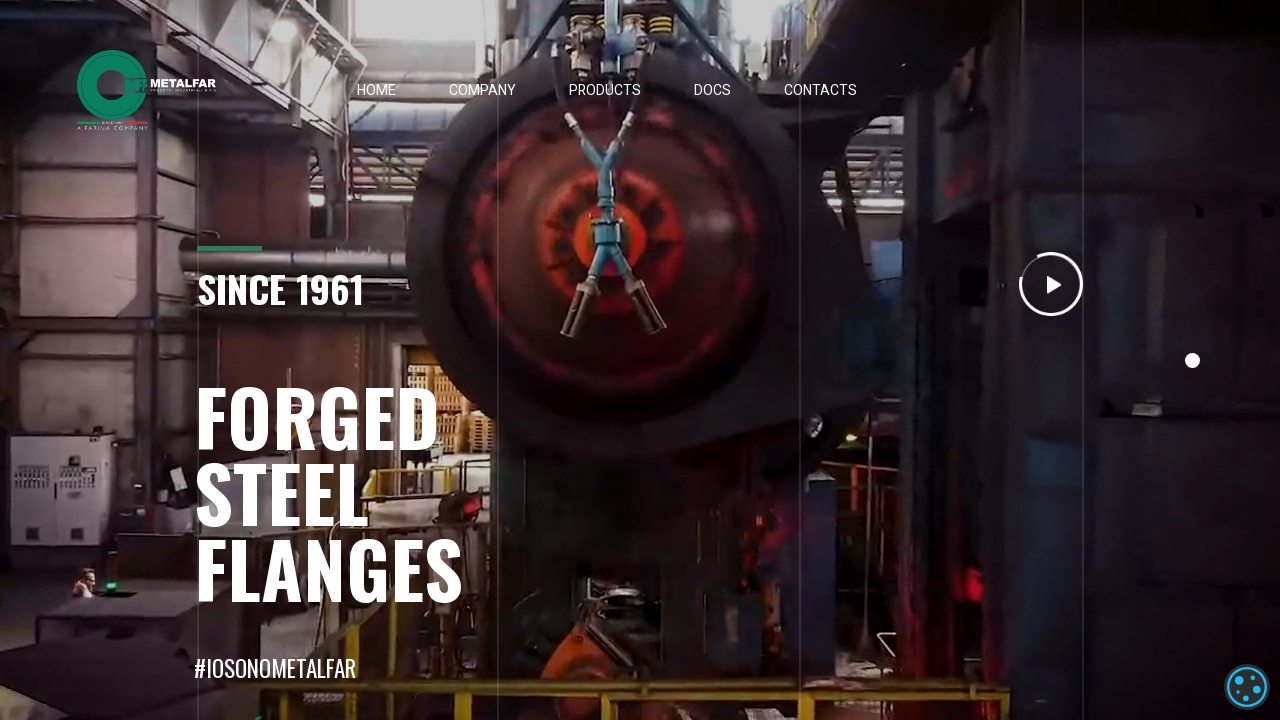